Tests flight booking flow on BlazeDemo by selecting origin and destination cities, clicking Find Flights, and verifying the flights list page displays correctly with the selected route.

Starting URL: https://blazedemo.com

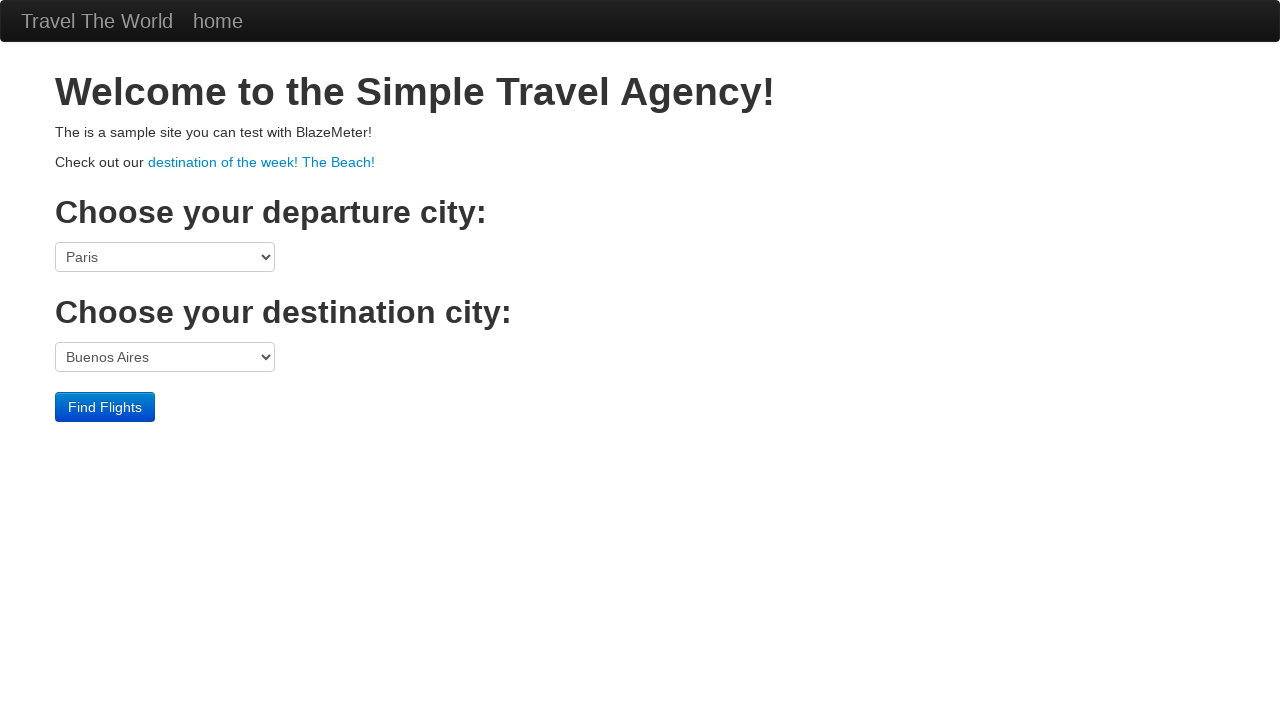

Verified BlazeDemo homepage title
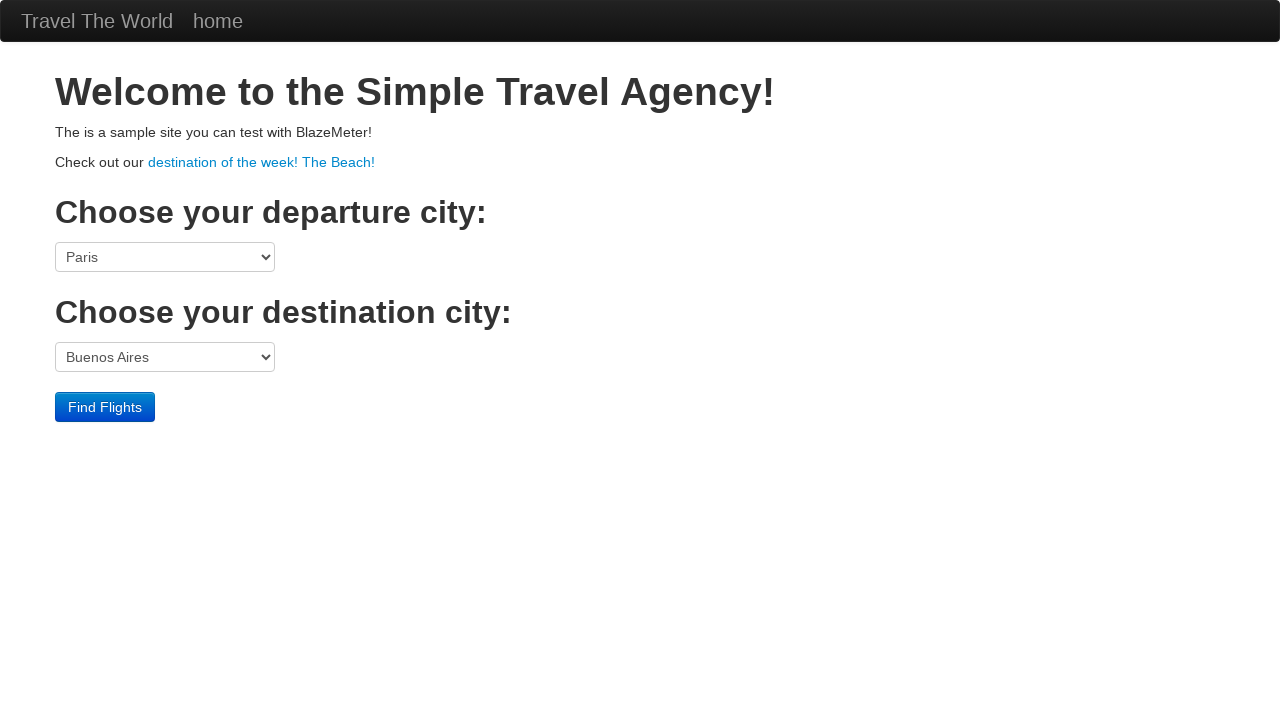

Selected Paris as departure city on select[name='fromPort']
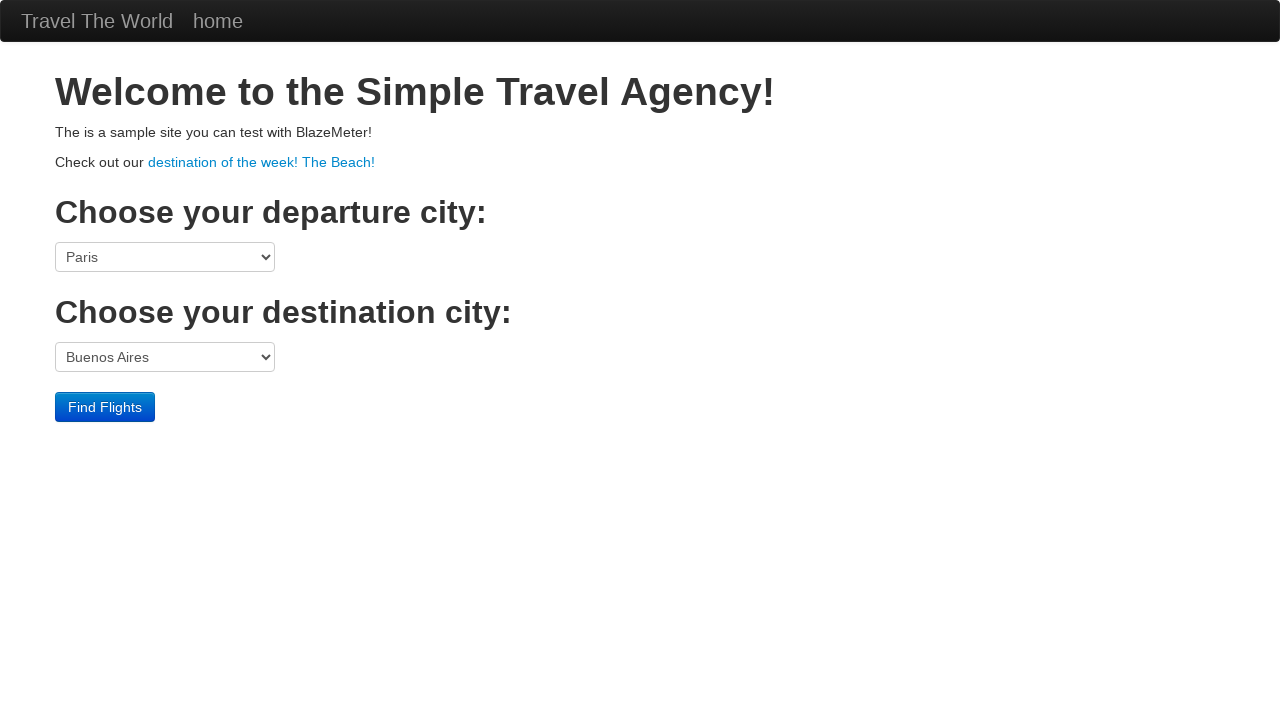

Selected London as destination city on select[name='toPort']
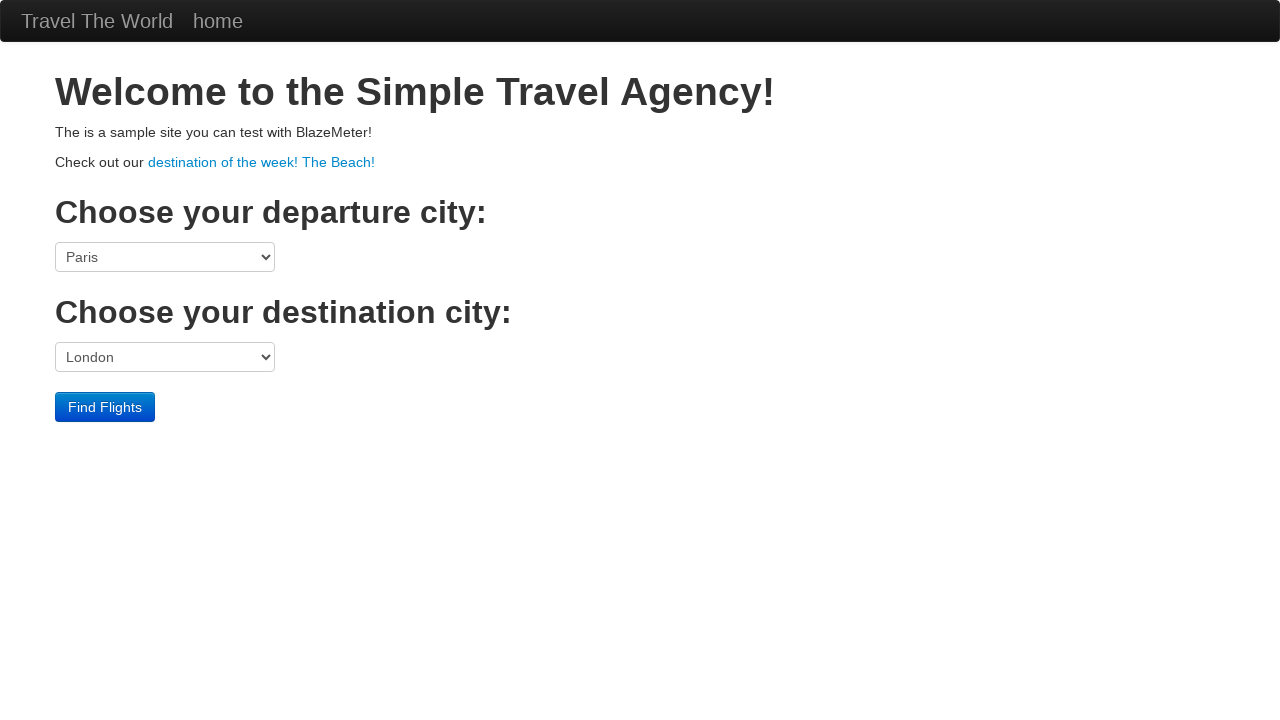

Clicked Find Flights button at (105, 407) on input[type='submit'][value='Find Flights']
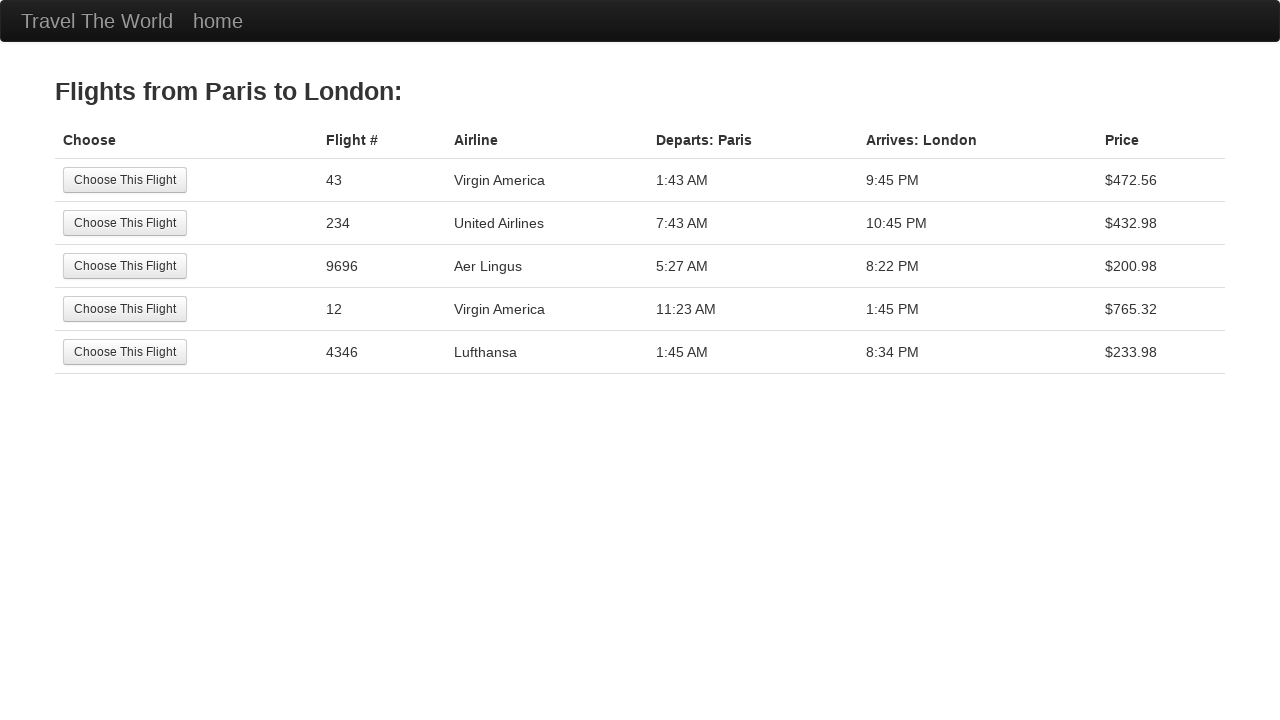

Flights list page loaded
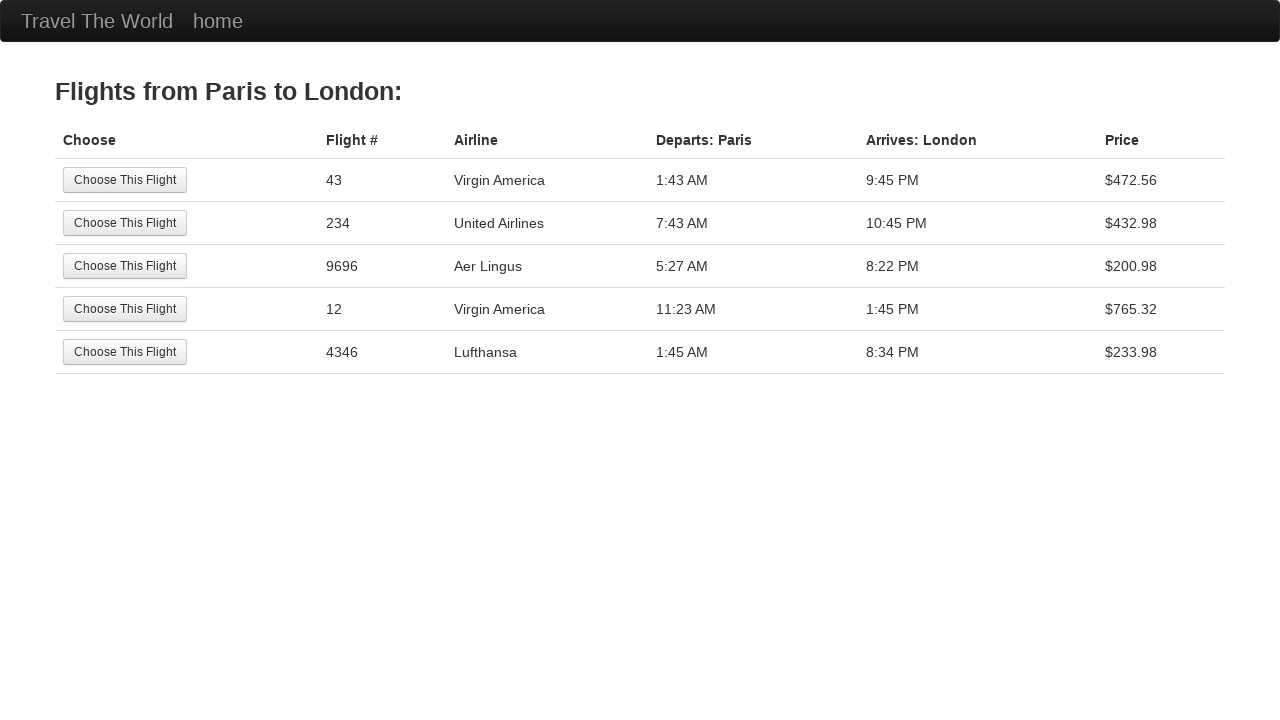

Verified flights list page title contains 'BlazeDemo - reserve'
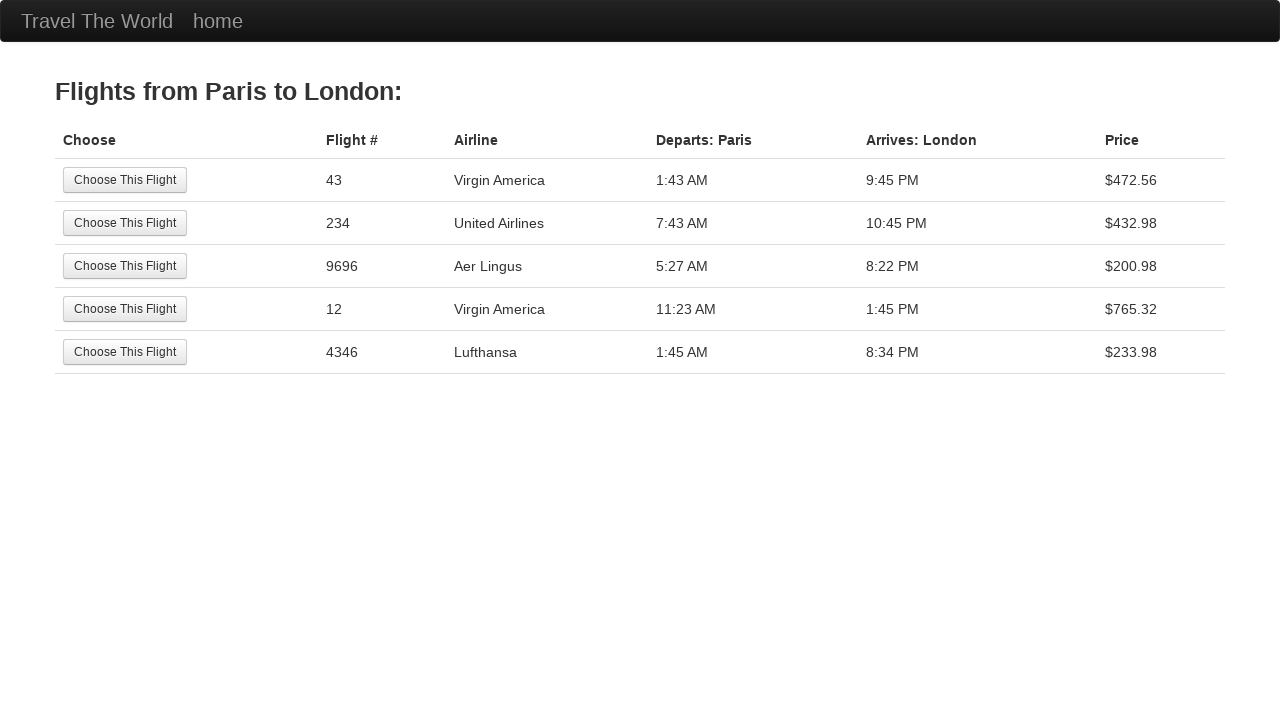

Verified flights list header shows 'Flights from Paris to London:'
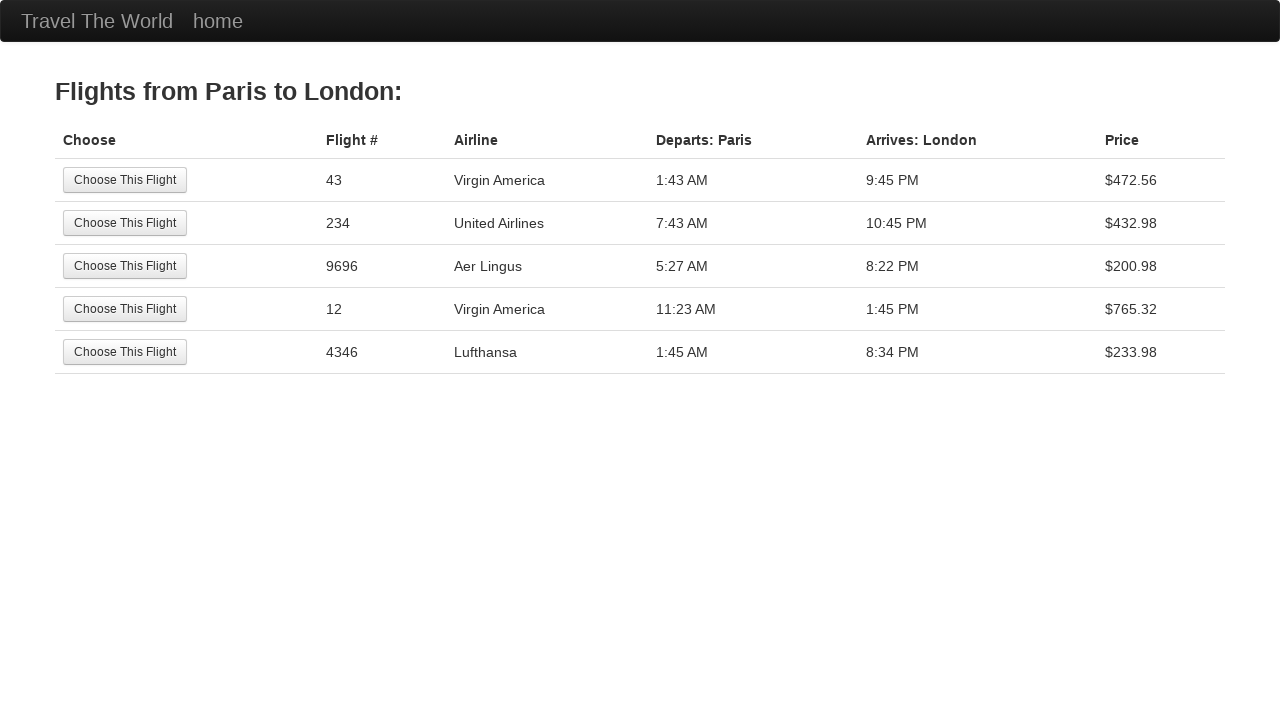

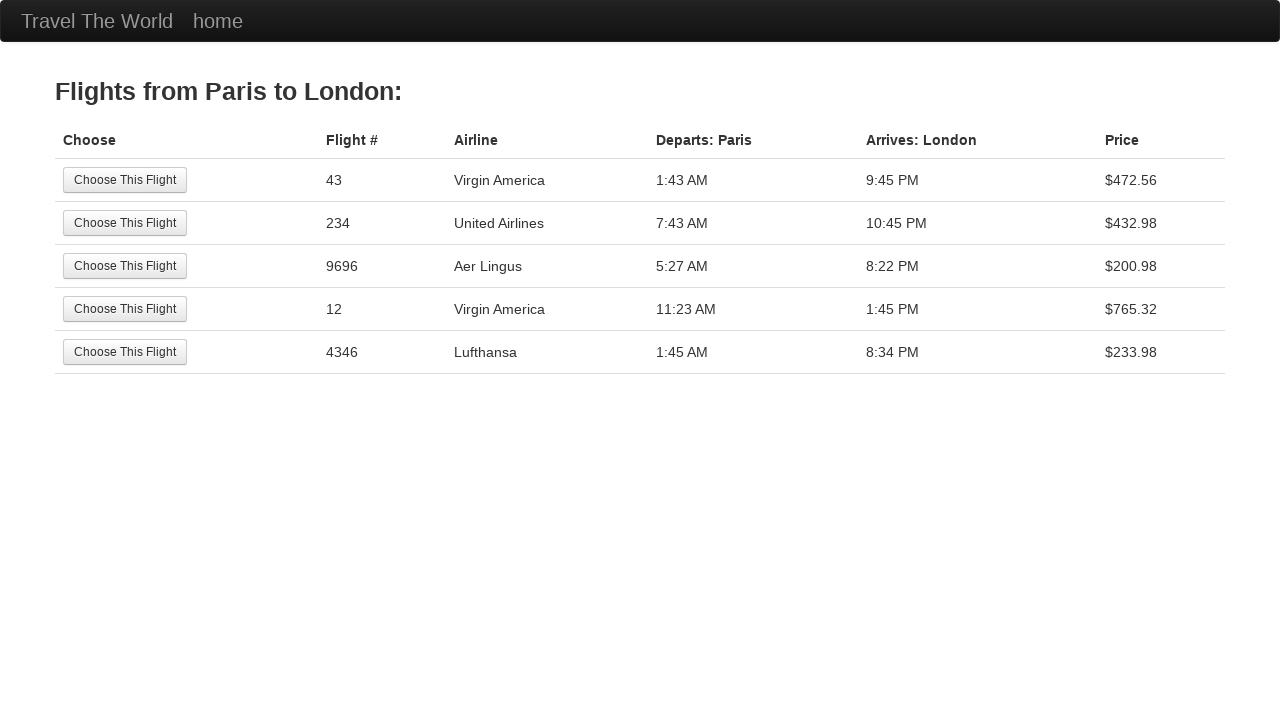